Tests the search functionality on python.org by entering "pycon" in the search box and submitting the search

Starting URL: https://www.python.org

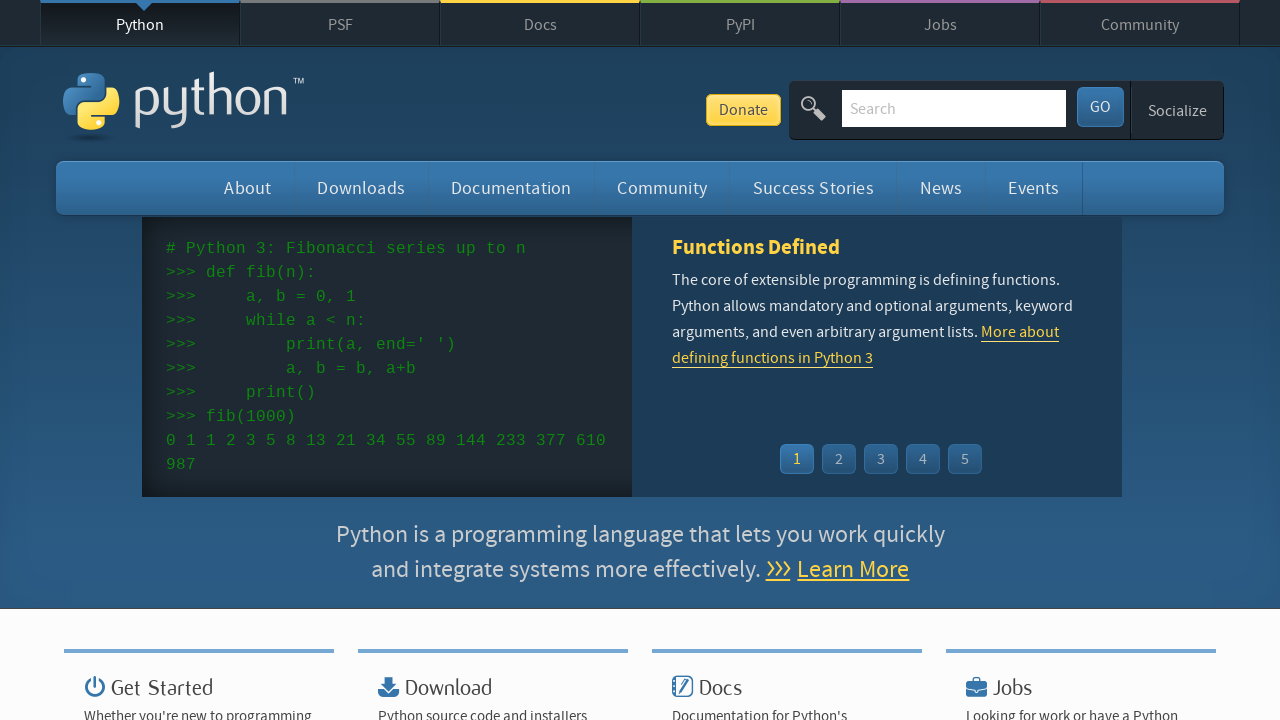

Filled search box with 'pycon' on input[name='q']
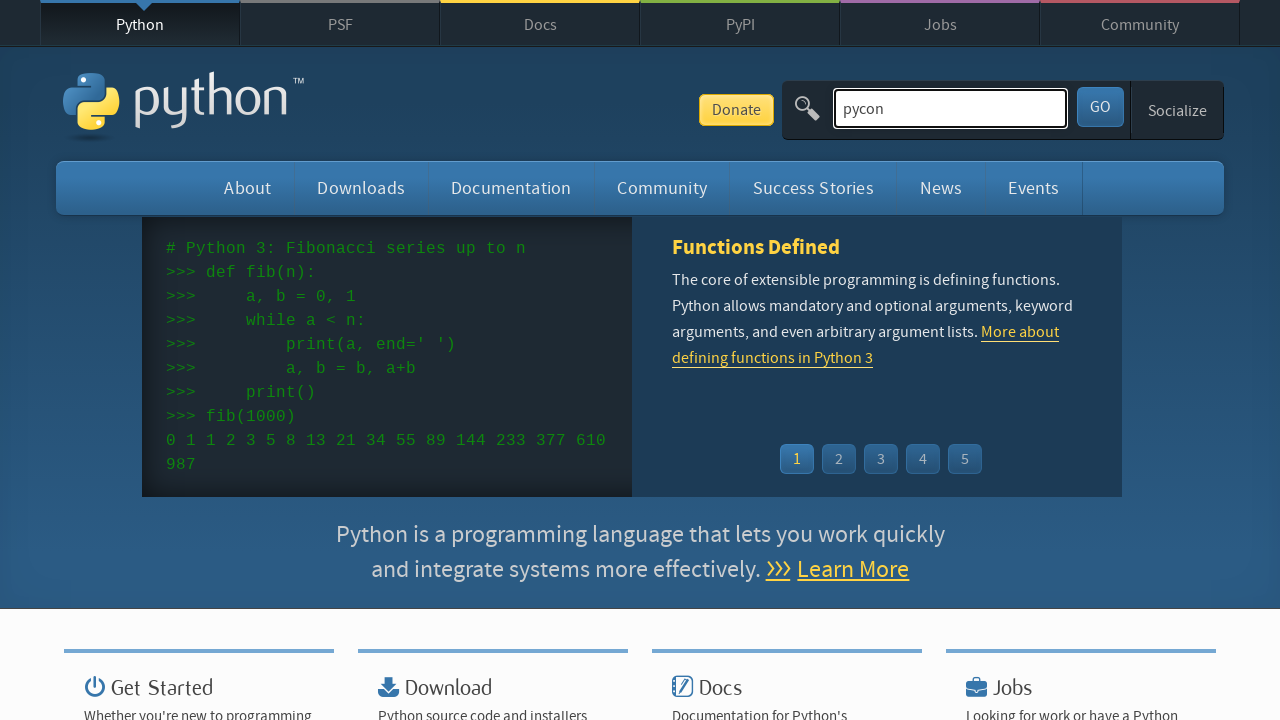

Pressed Enter to submit search on input[name='q']
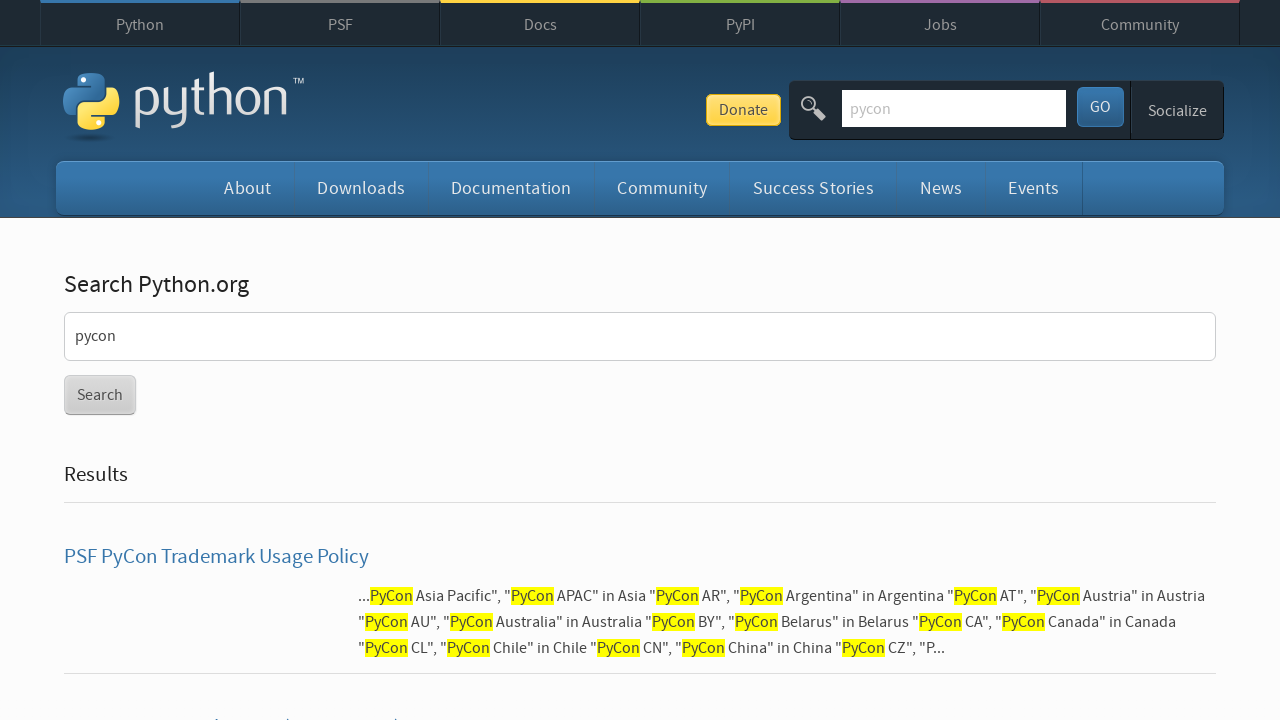

Search results loaded (networkidle)
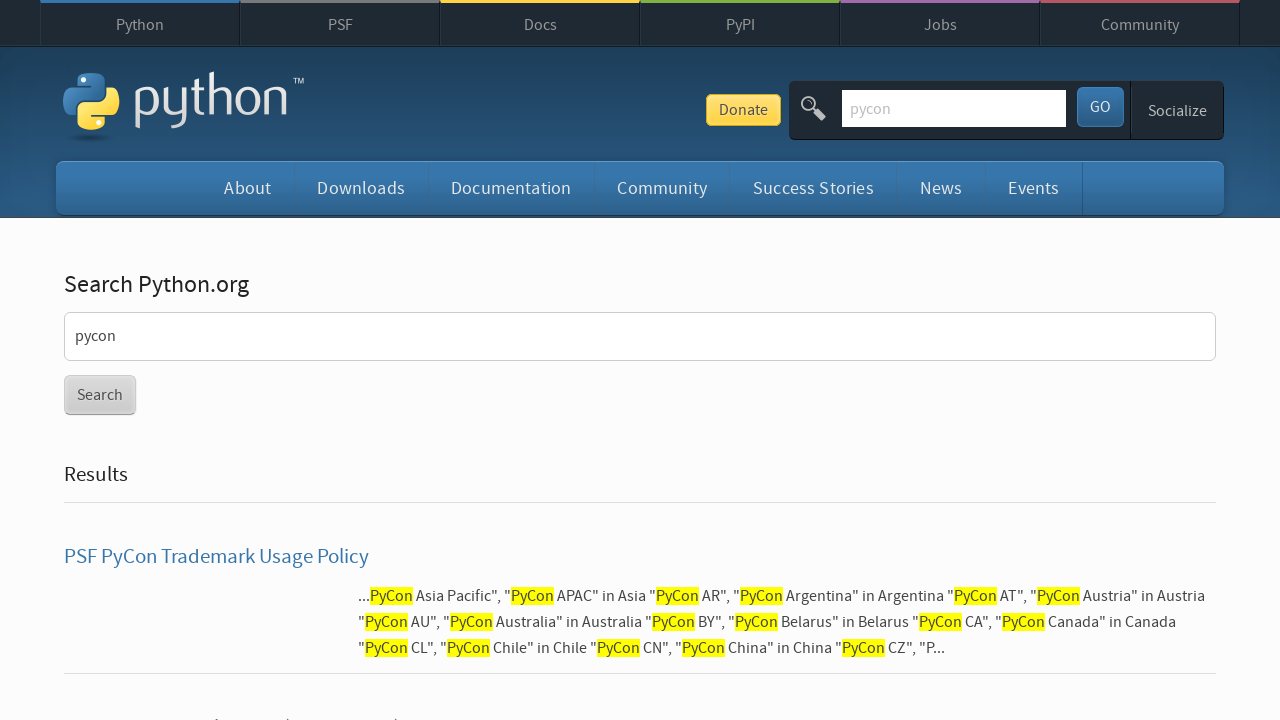

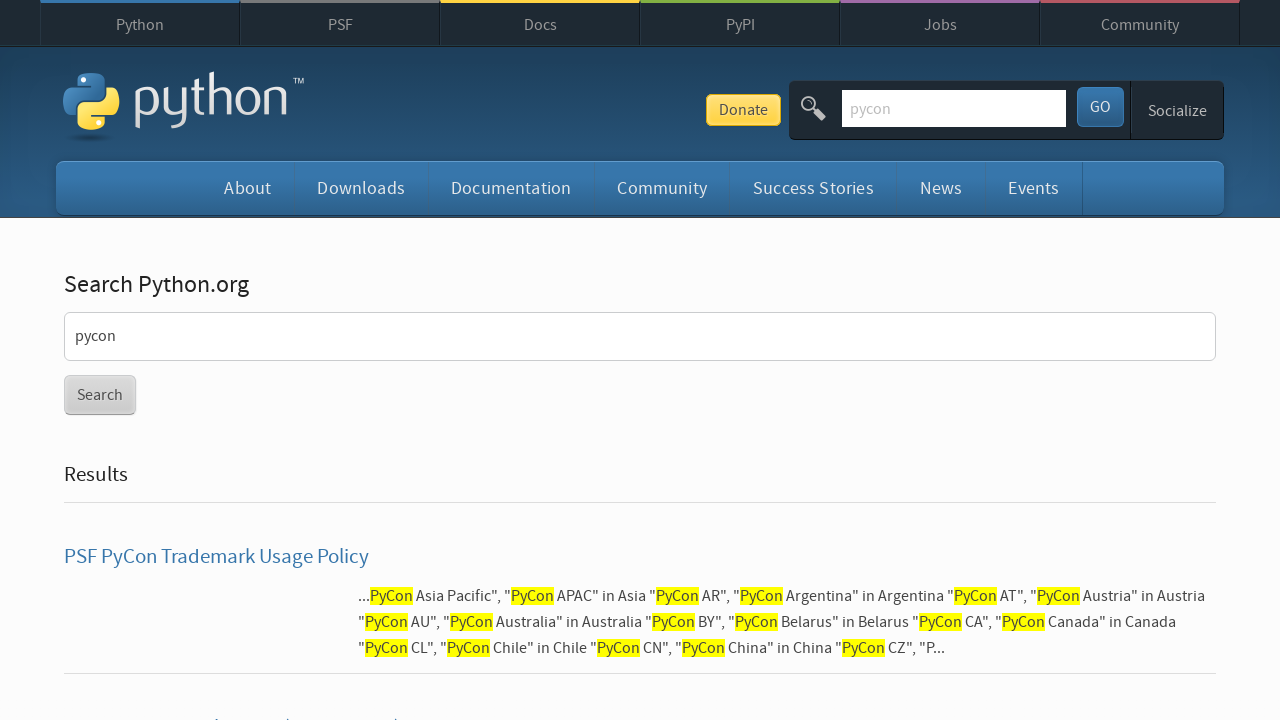